Tests checkbox functionality by selecting all checkboxes on the page, then unselecting the first 5 checkboxes that are selected

Starting URL: https://testautomationpractice.blogspot.com/

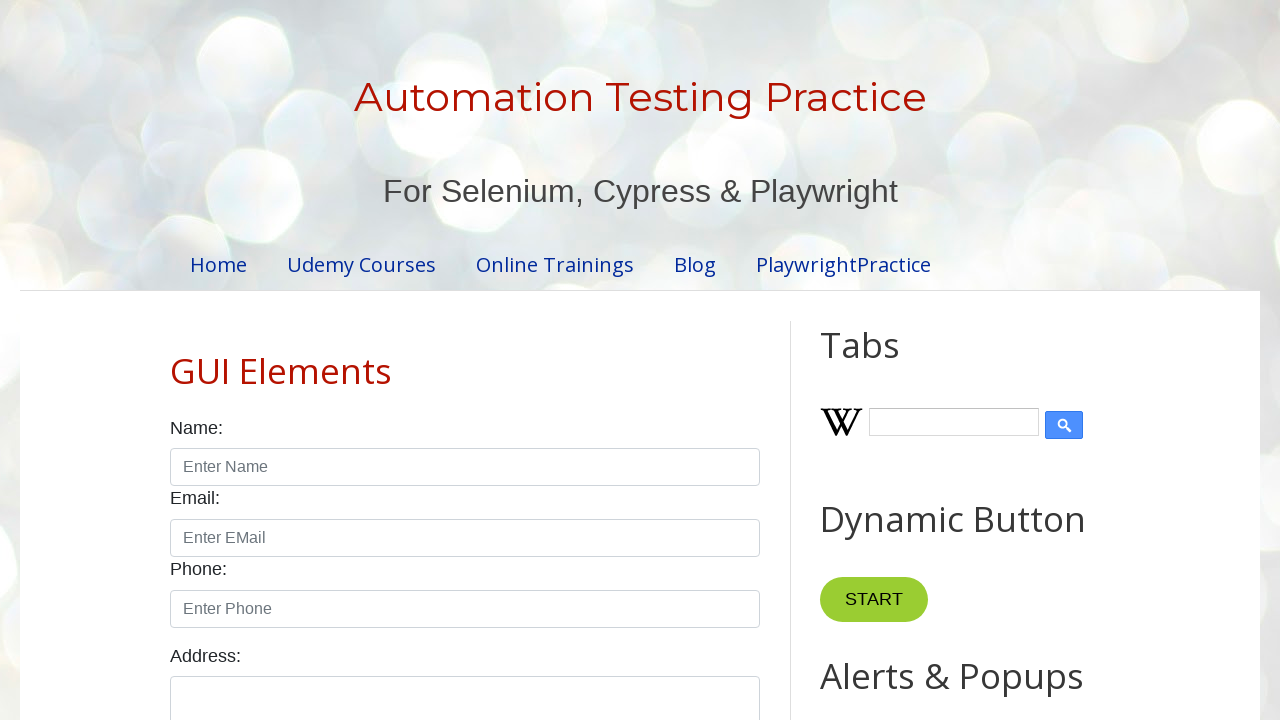

Located all checkboxes with class 'form-check-input' and type 'checkbox'
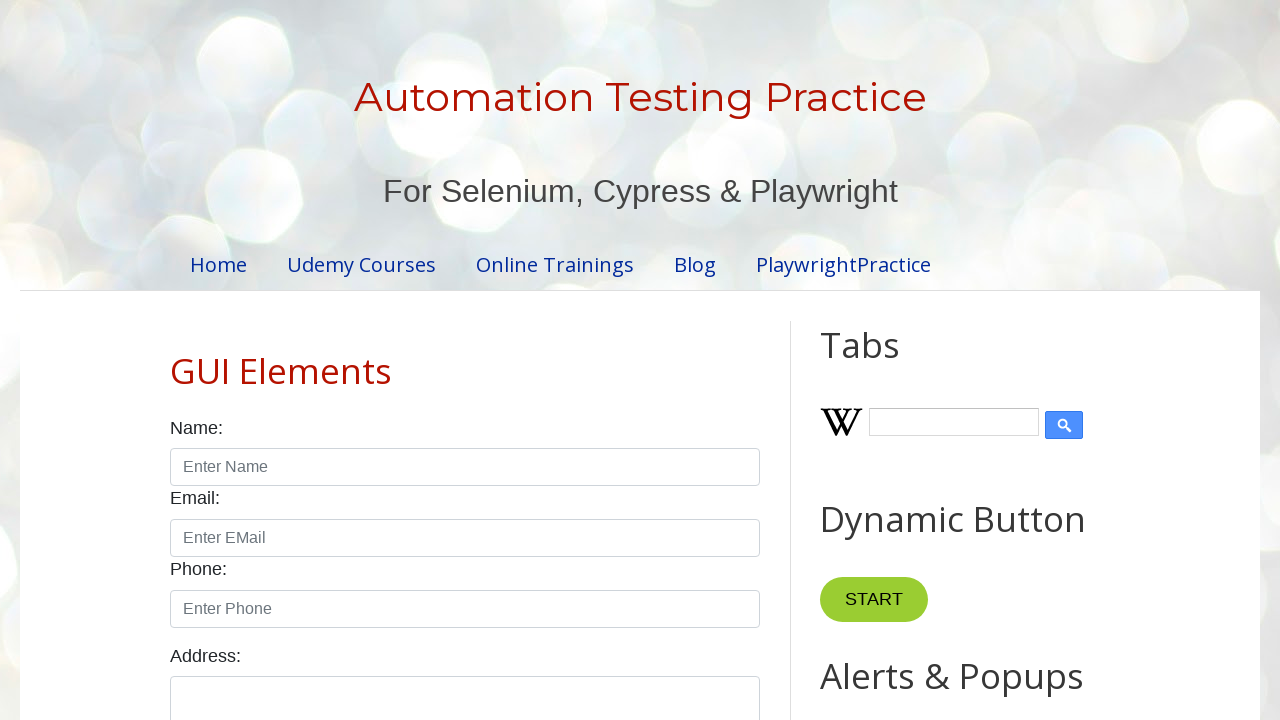

Clicked a checkbox to select it at (176, 360) on xpath=//input[@class='form-check-input' and @type='checkbox'] >> nth=0
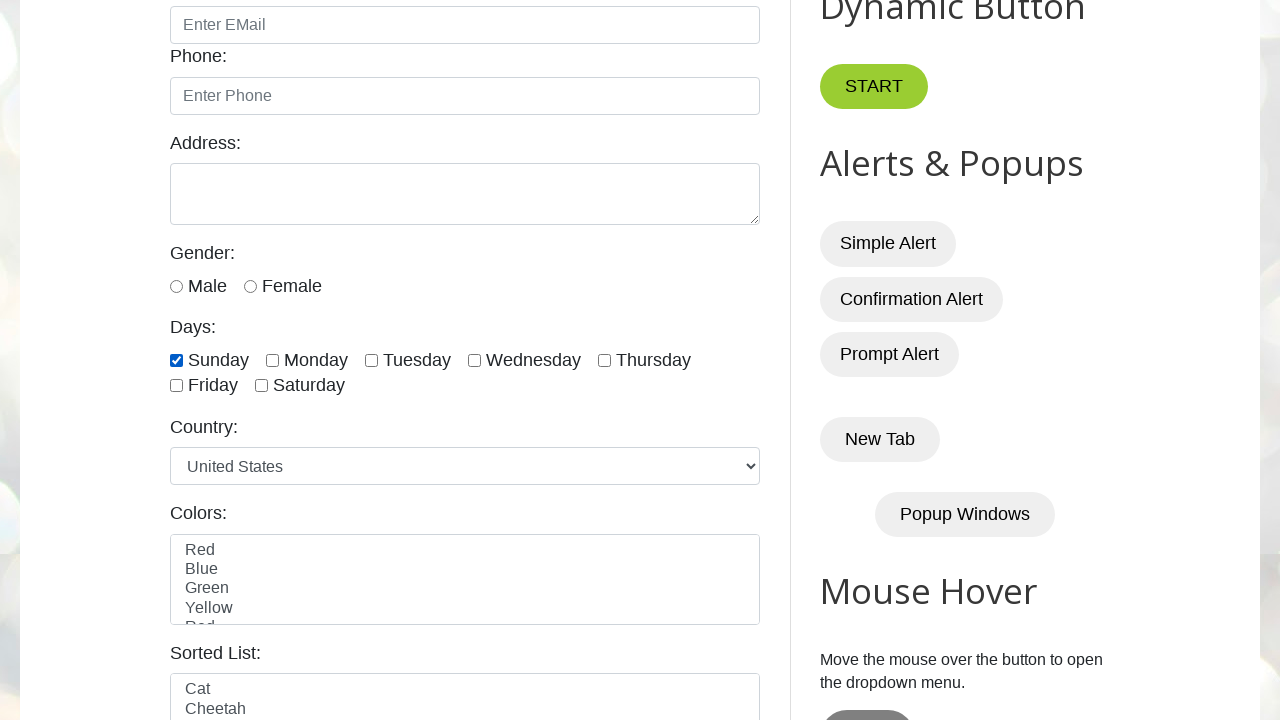

Clicked a checkbox to select it at (272, 360) on xpath=//input[@class='form-check-input' and @type='checkbox'] >> nth=1
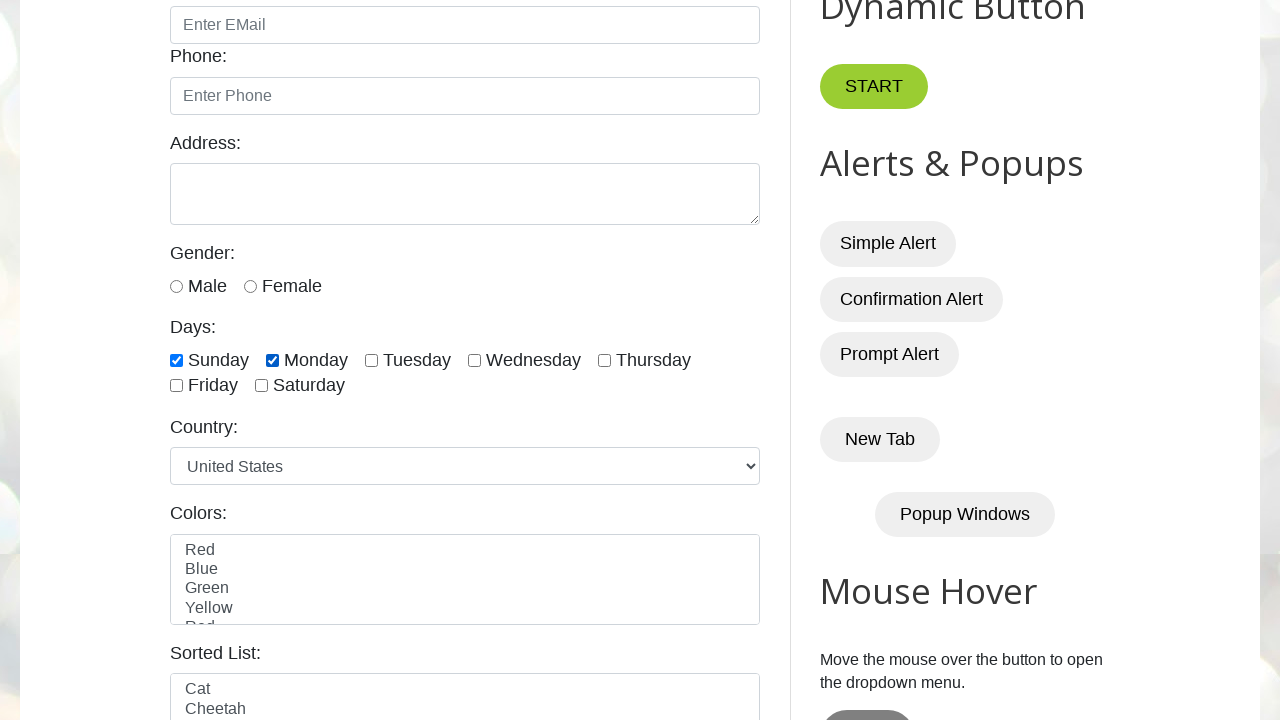

Clicked a checkbox to select it at (372, 360) on xpath=//input[@class='form-check-input' and @type='checkbox'] >> nth=2
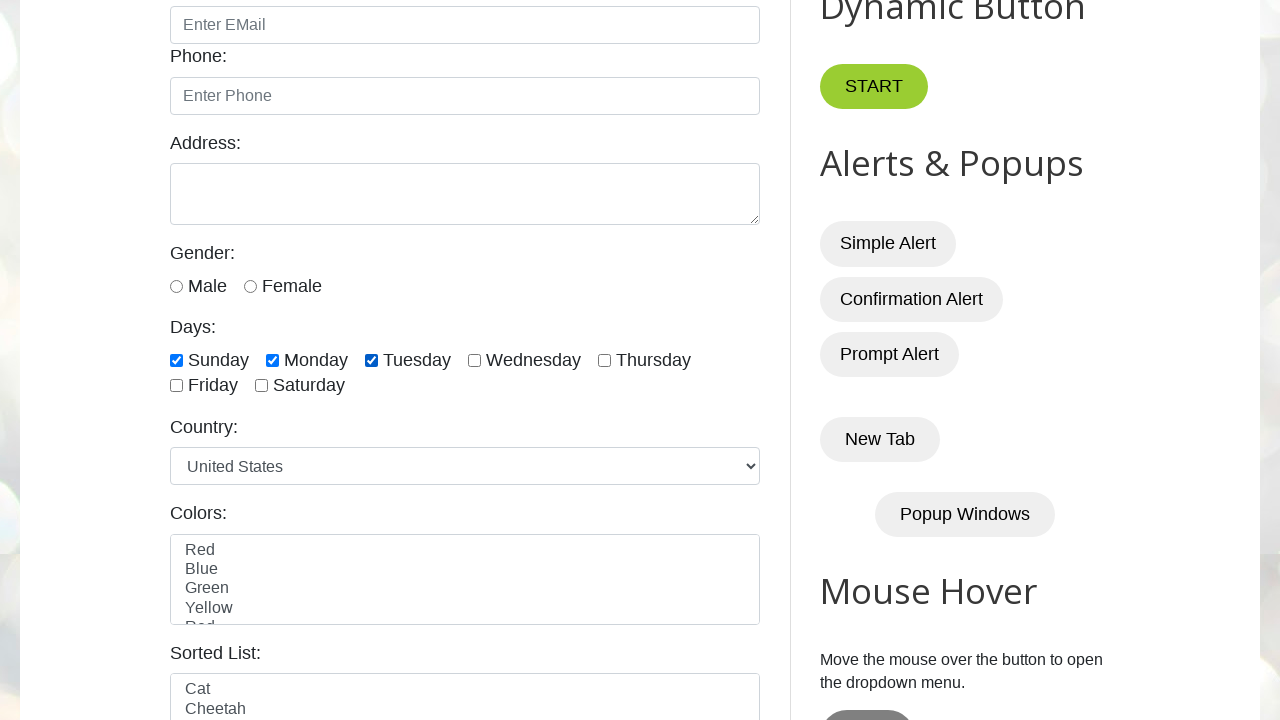

Clicked a checkbox to select it at (474, 360) on xpath=//input[@class='form-check-input' and @type='checkbox'] >> nth=3
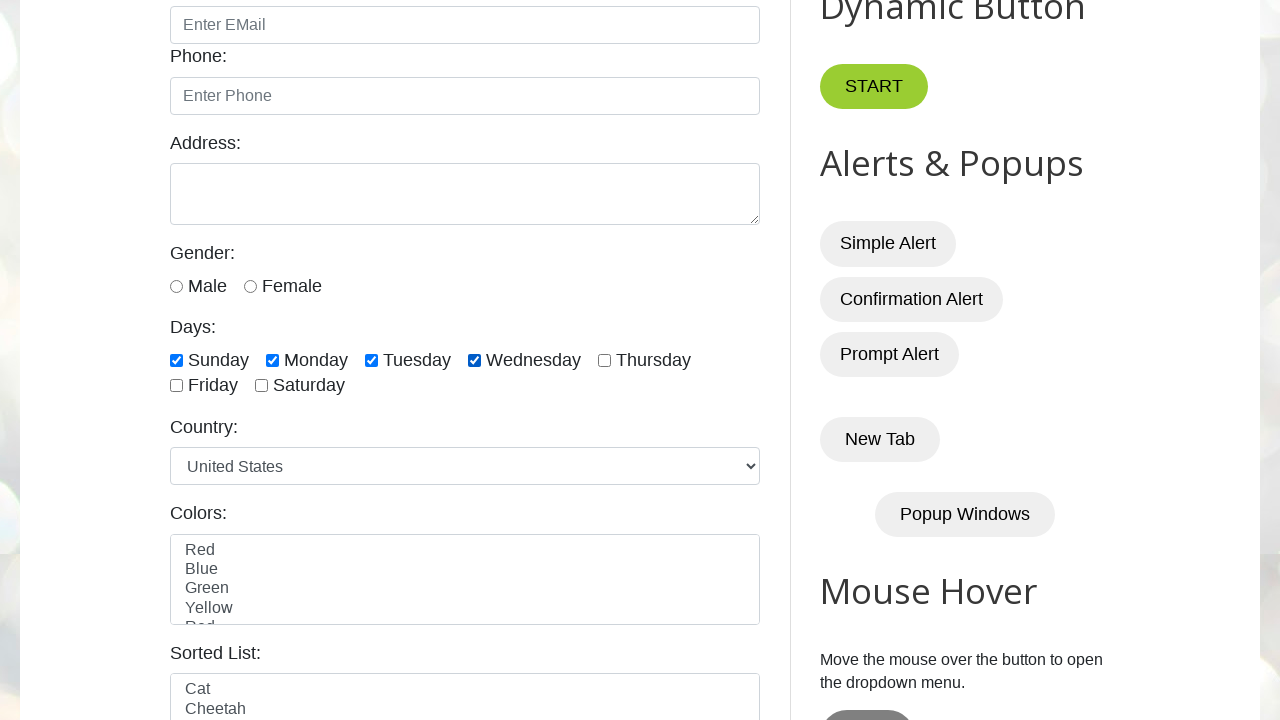

Clicked a checkbox to select it at (604, 360) on xpath=//input[@class='form-check-input' and @type='checkbox'] >> nth=4
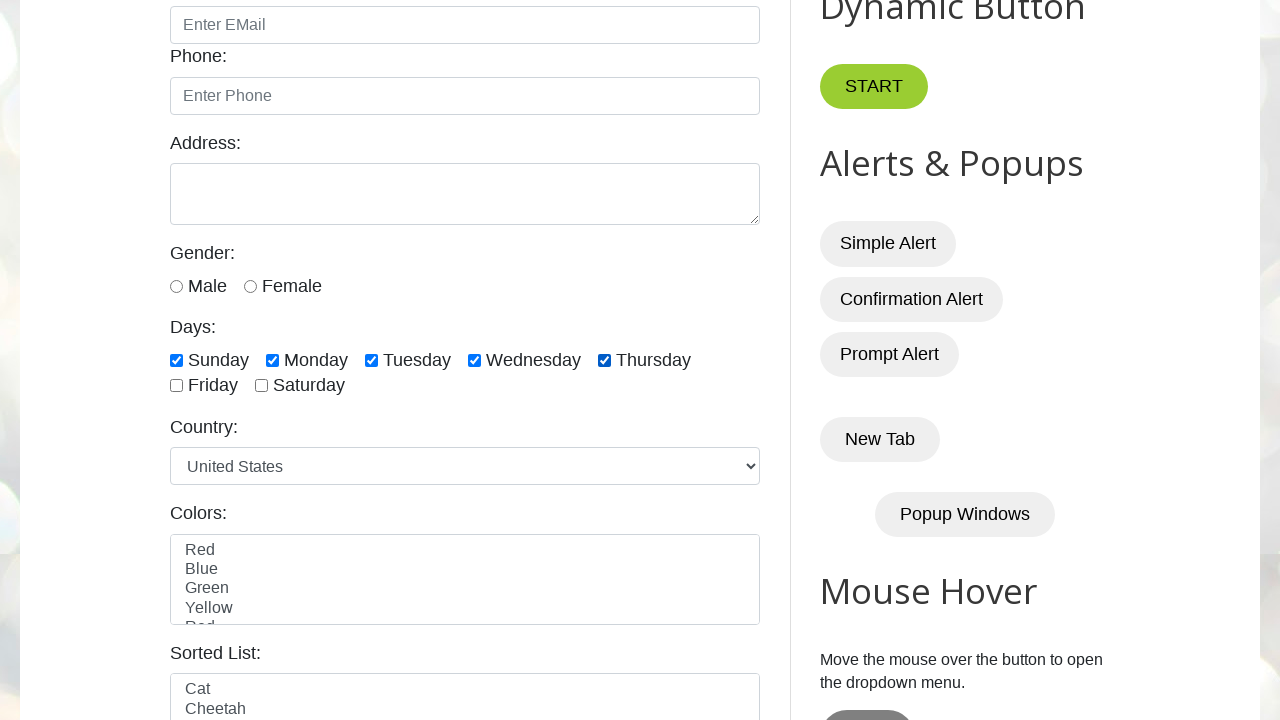

Clicked a checkbox to select it at (176, 386) on xpath=//input[@class='form-check-input' and @type='checkbox'] >> nth=5
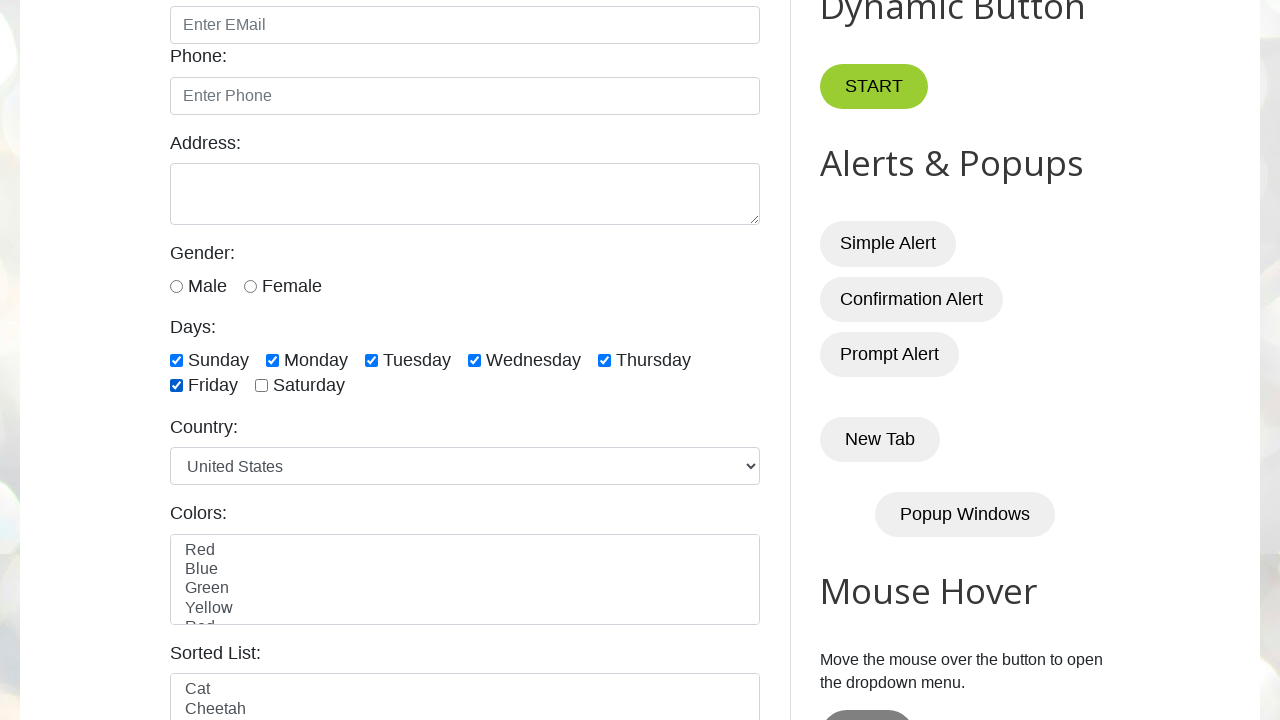

Clicked a checkbox to select it at (262, 386) on xpath=//input[@class='form-check-input' and @type='checkbox'] >> nth=6
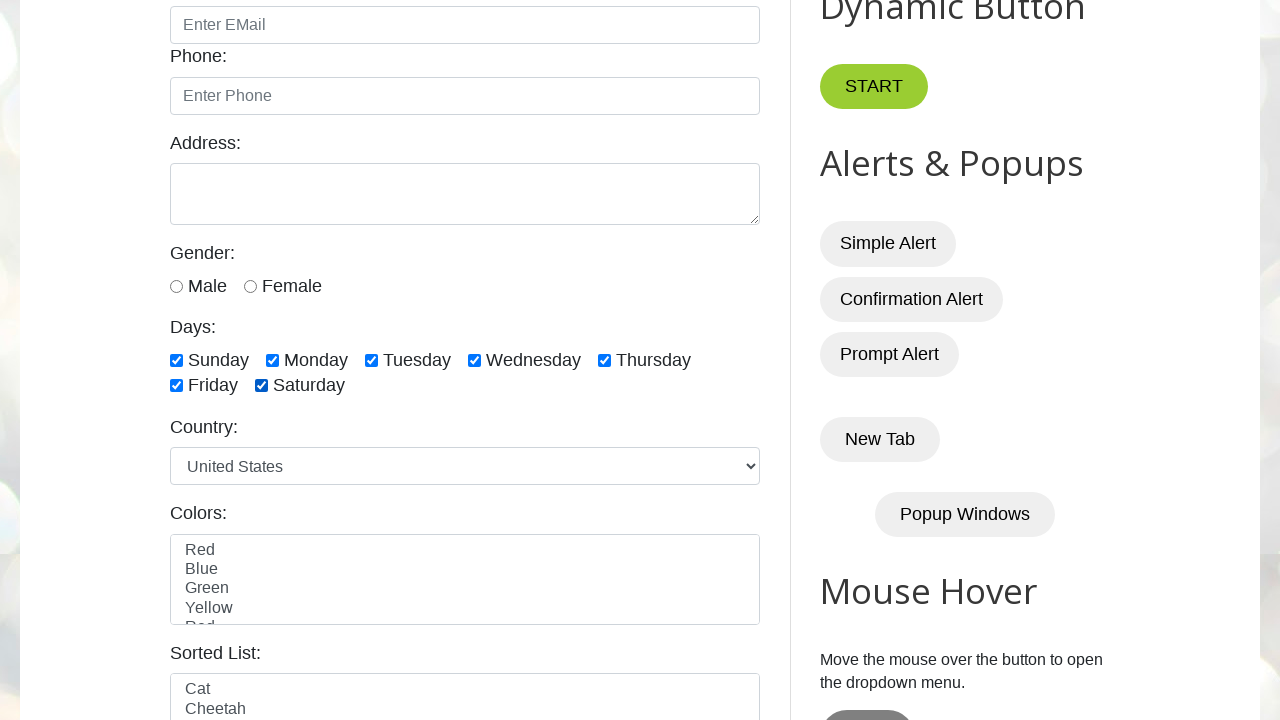

Waited 2 seconds to observe all checkboxes selected
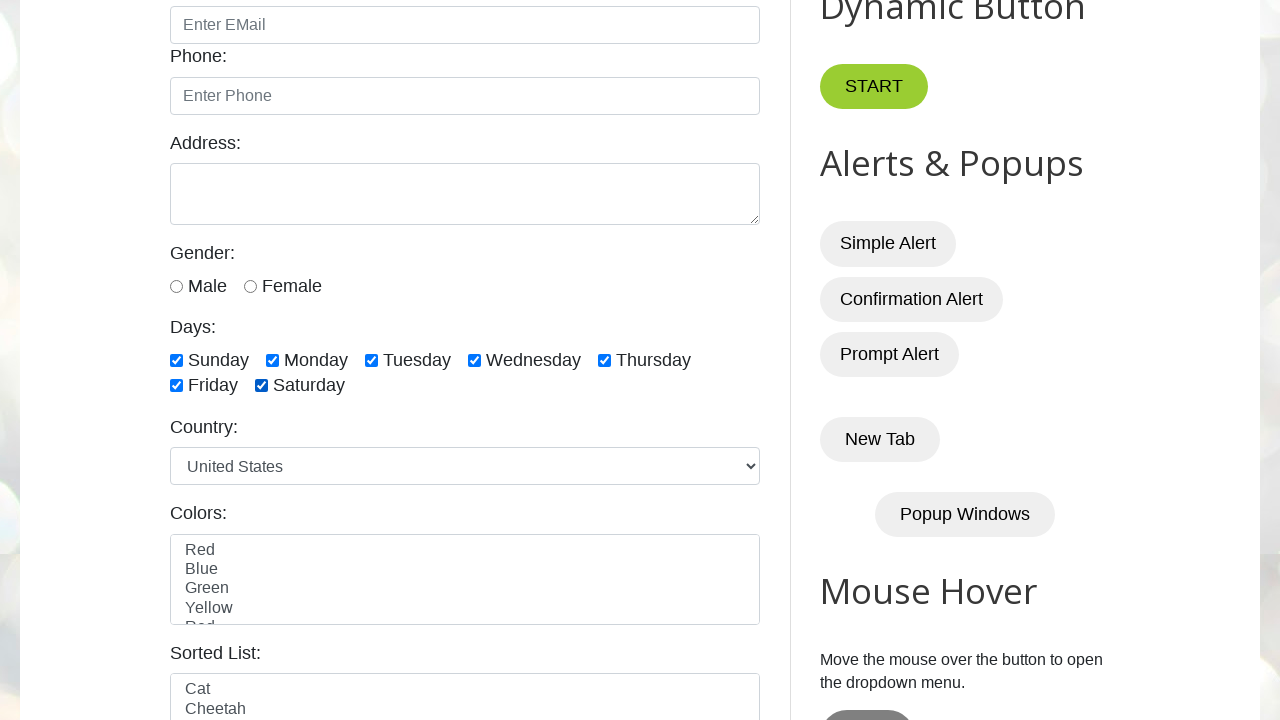

Unchecked checkbox at index 0 at (176, 360) on xpath=//input[@class='form-check-input' and @type='checkbox'] >> nth=0
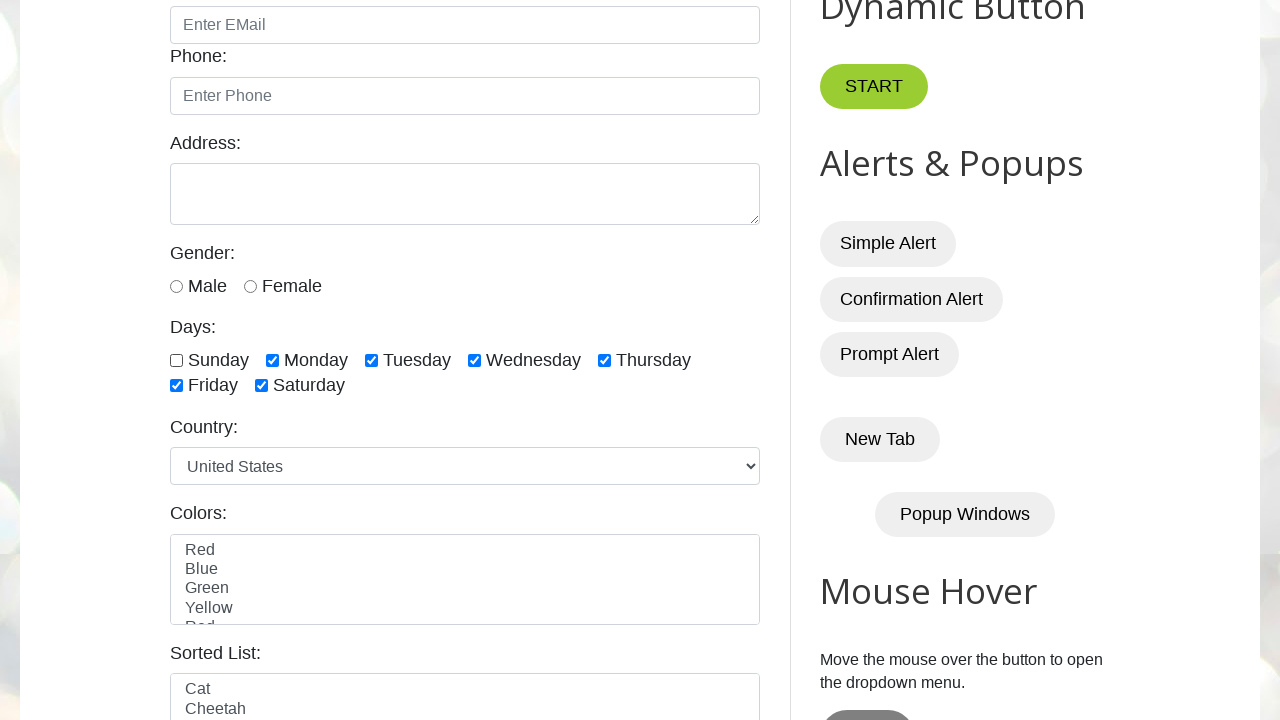

Unchecked checkbox at index 1 at (272, 360) on xpath=//input[@class='form-check-input' and @type='checkbox'] >> nth=1
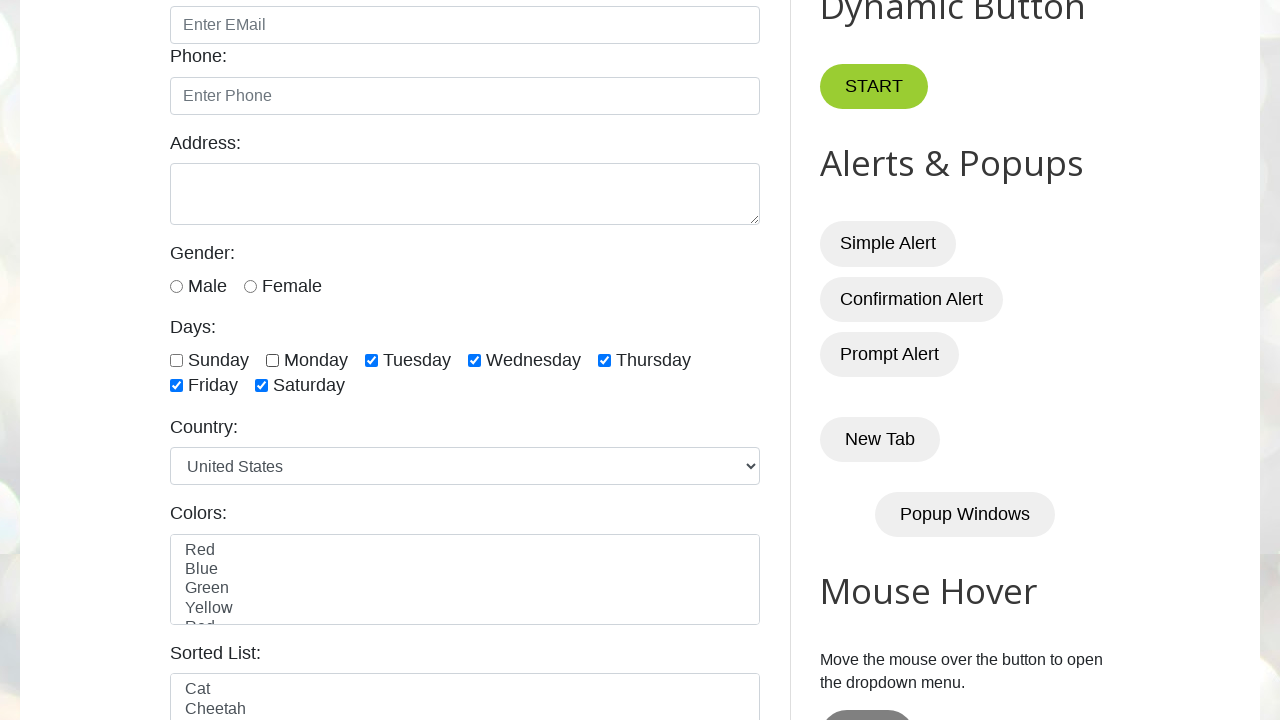

Unchecked checkbox at index 2 at (372, 360) on xpath=//input[@class='form-check-input' and @type='checkbox'] >> nth=2
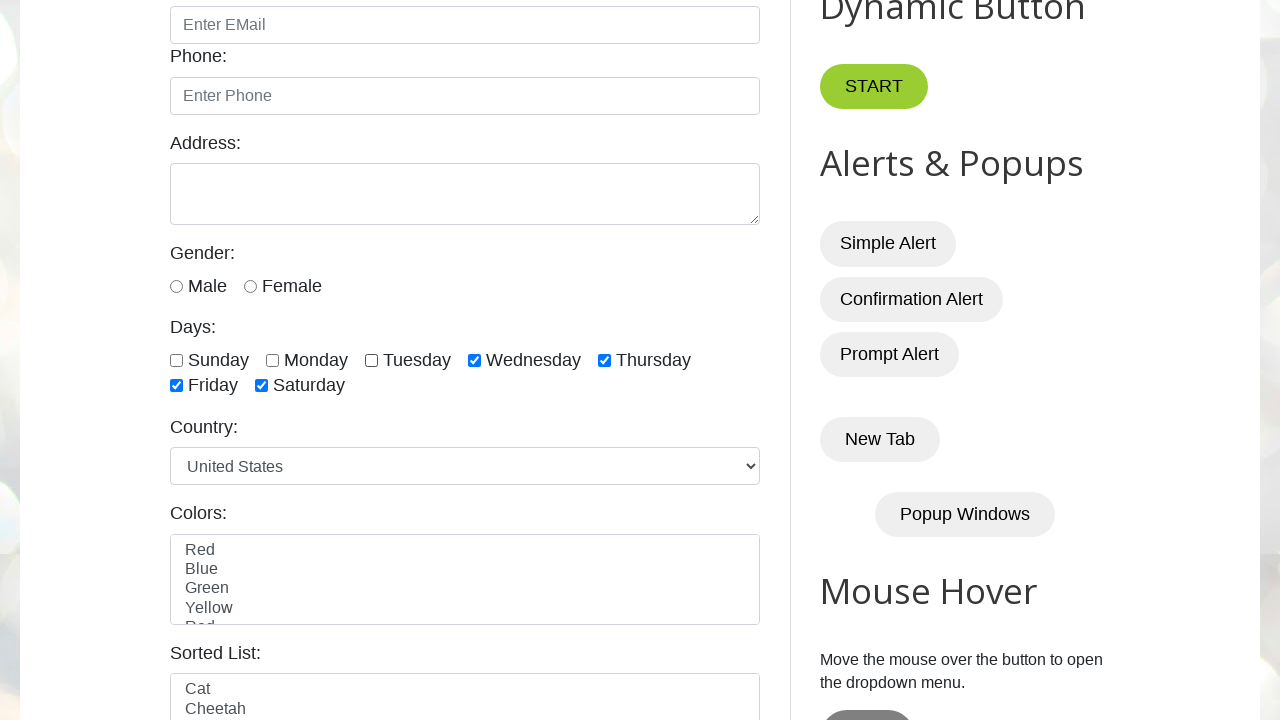

Unchecked checkbox at index 3 at (474, 360) on xpath=//input[@class='form-check-input' and @type='checkbox'] >> nth=3
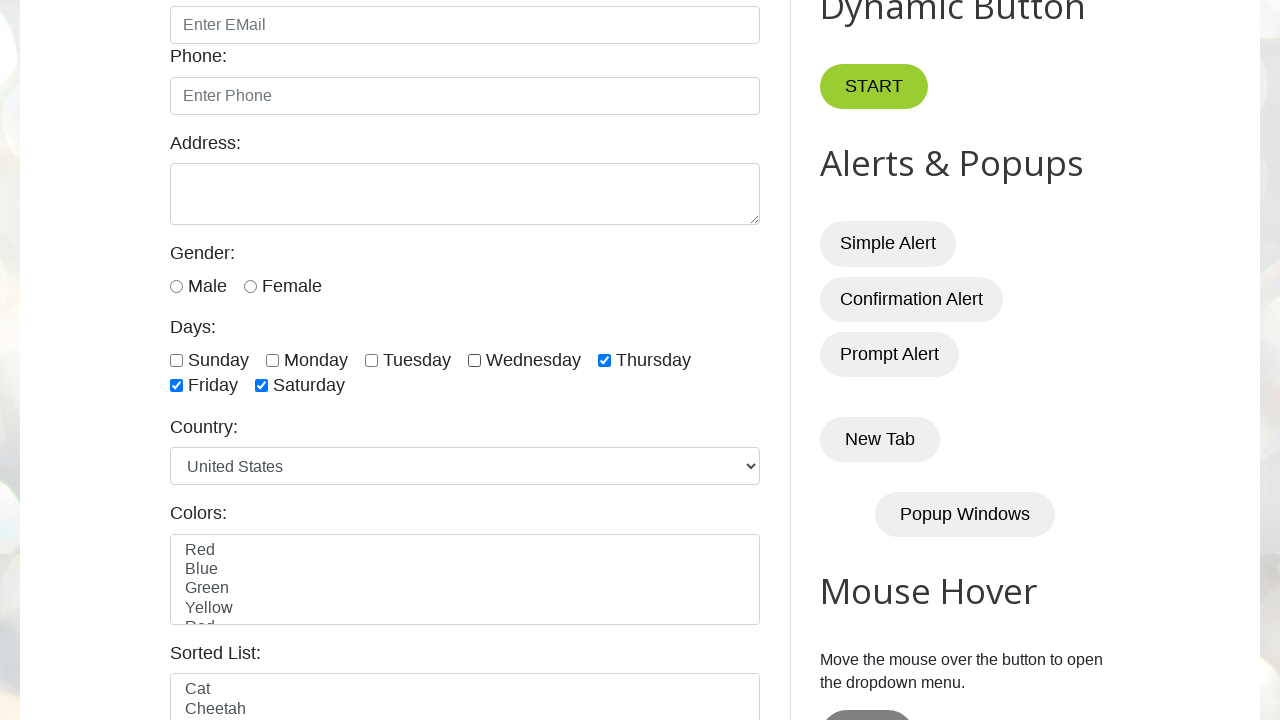

Unchecked checkbox at index 4 at (604, 360) on xpath=//input[@class='form-check-input' and @type='checkbox'] >> nth=4
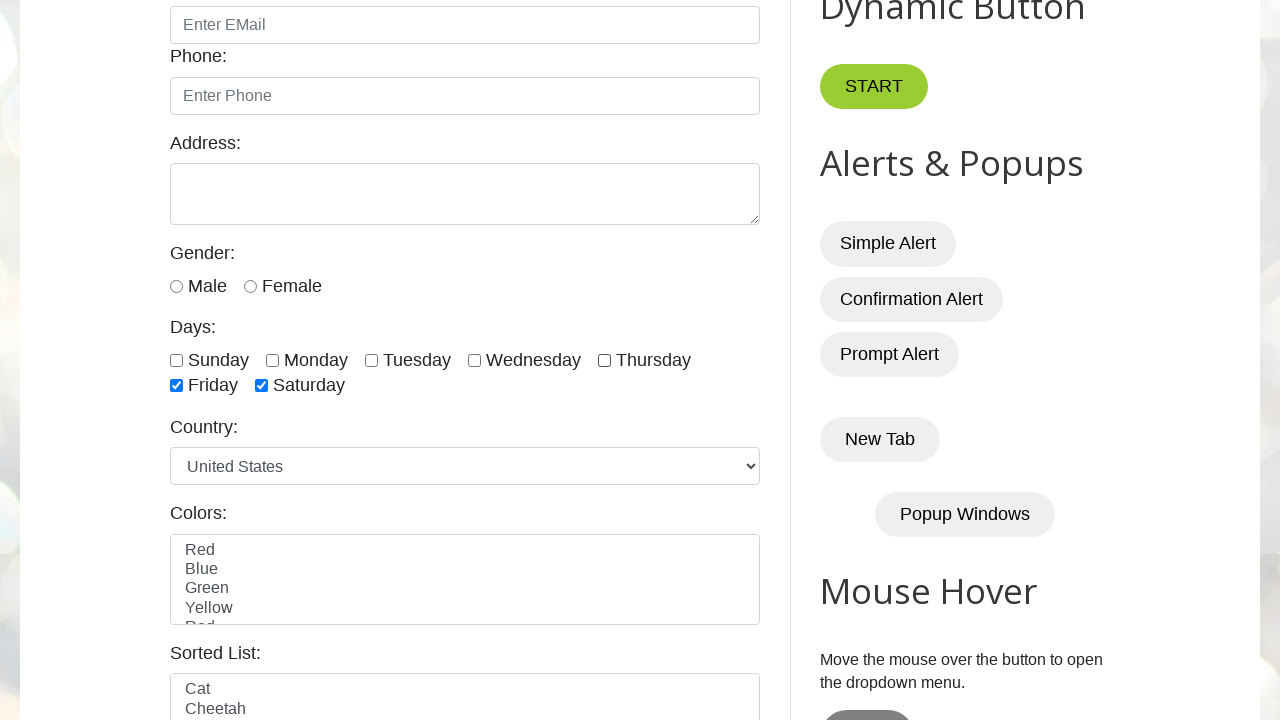

Waited 2 seconds to observe final checkbox state
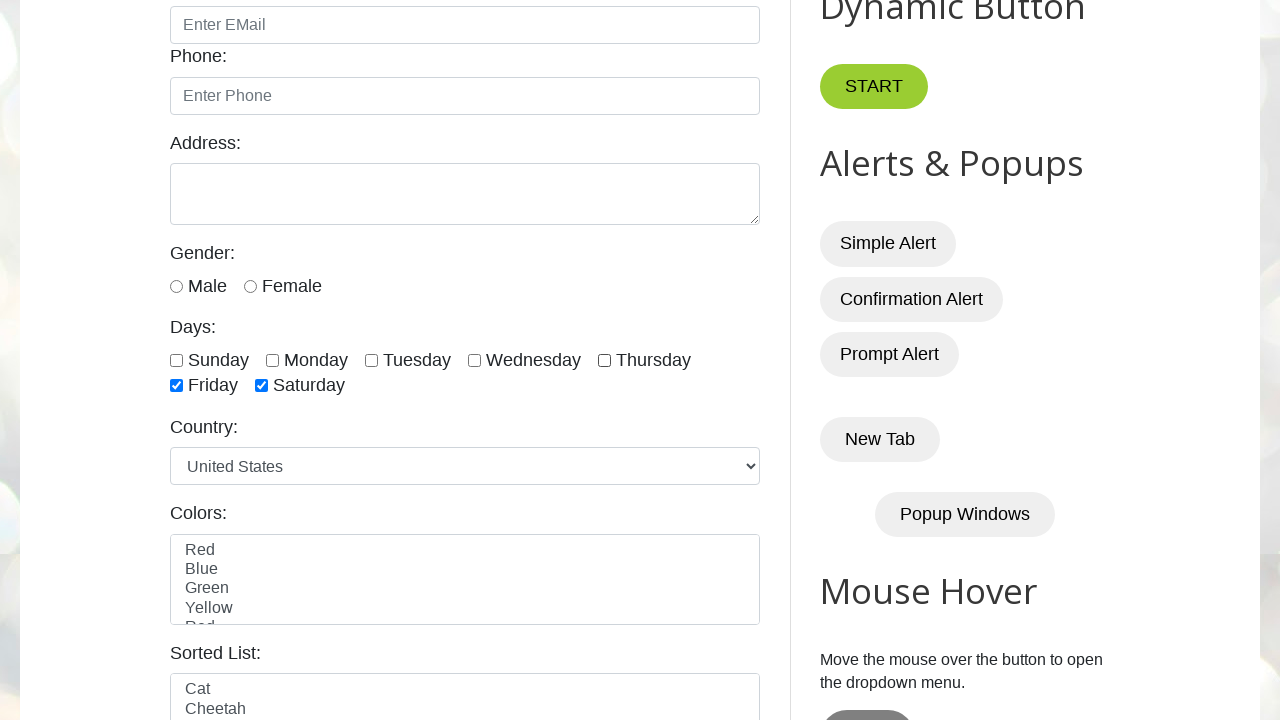

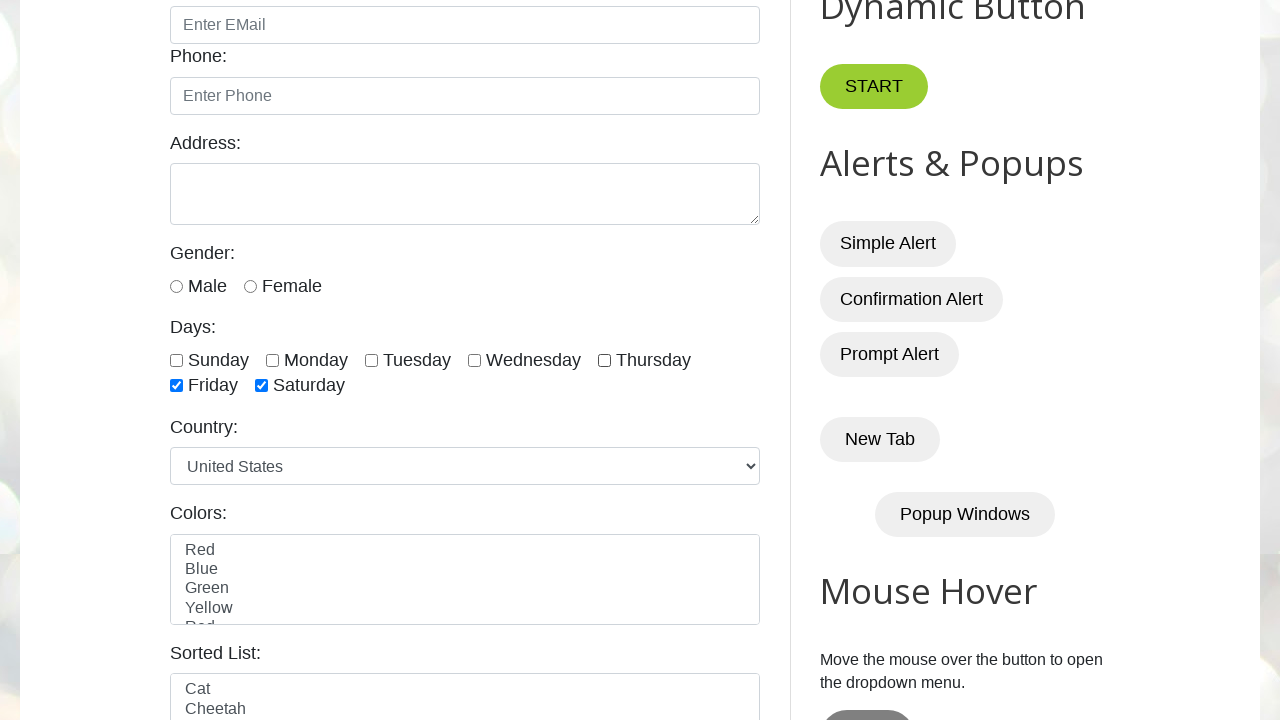